Tests JavaScript alert handling by clicking the JS Alert button and accepting the alert dialog that appears

Starting URL: https://the-internet.herokuapp.com/javascript_alerts

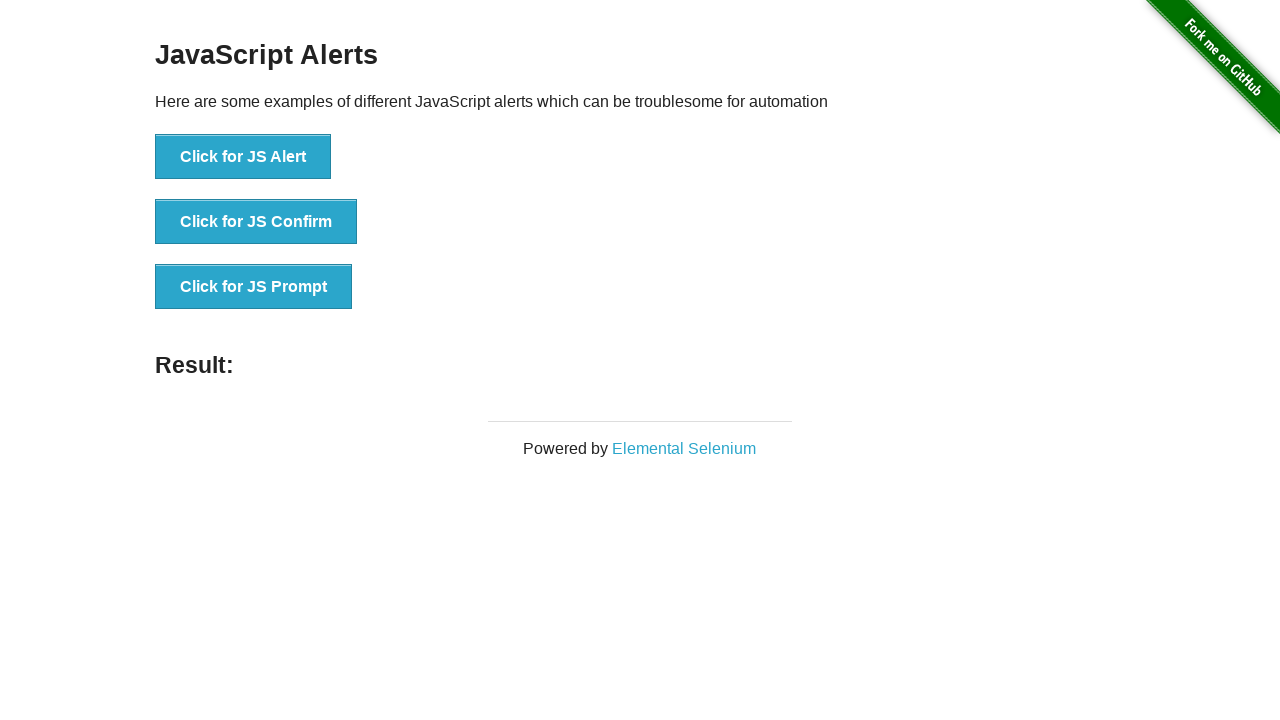

Clicked the JS Alert button at (243, 157) on xpath=//*[@onclick='jsAlert()']
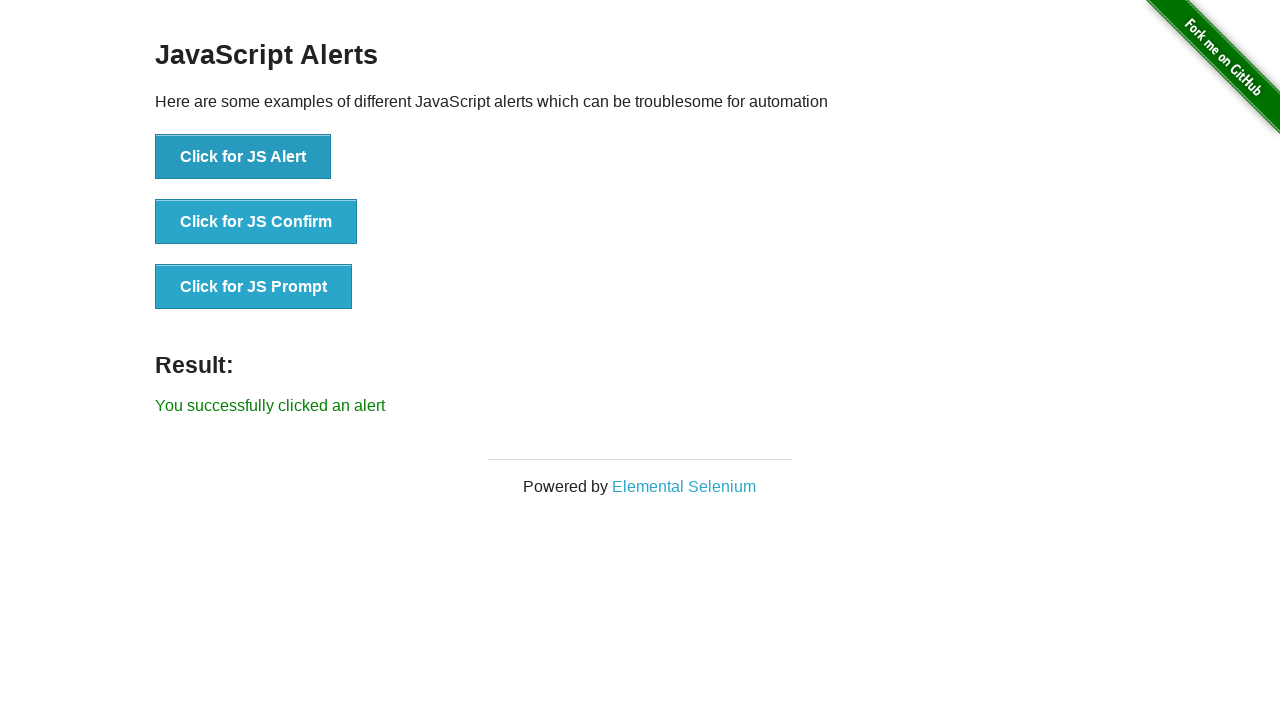

Set up dialog handler to accept alerts
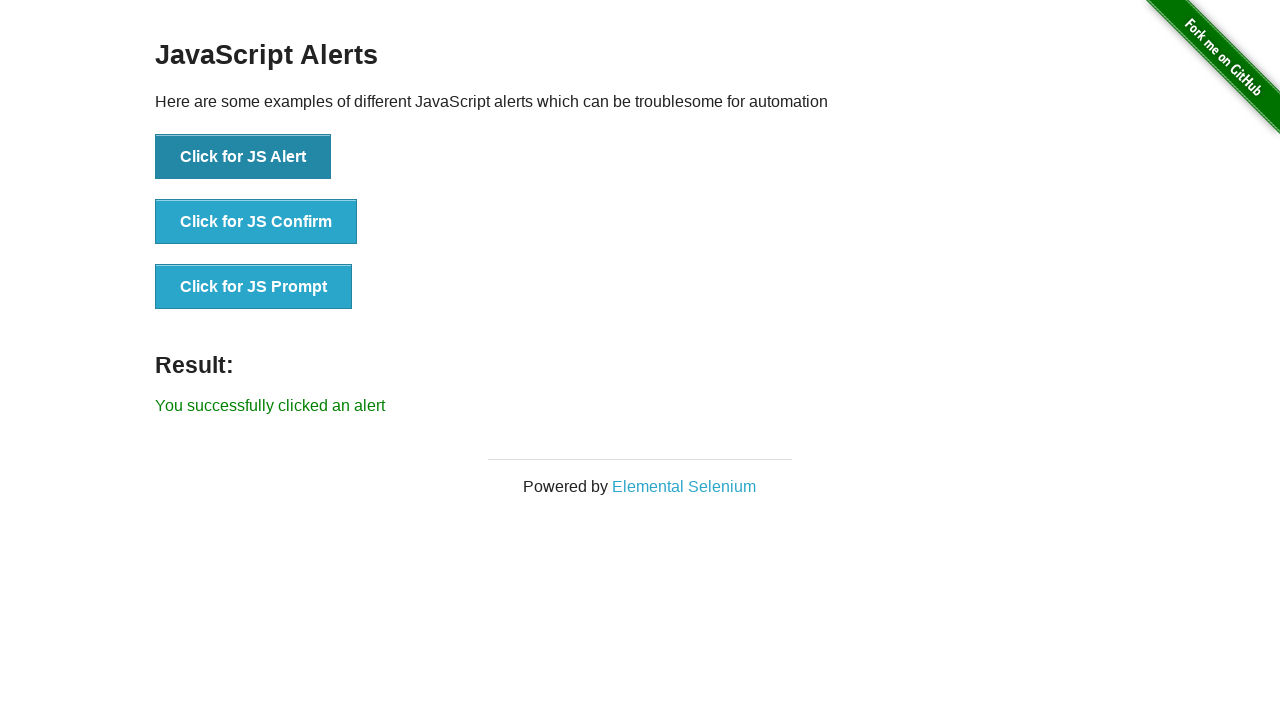

Clicked the JS Alert button and accepted the alert dialog at (243, 157) on xpath=//*[@onclick='jsAlert()']
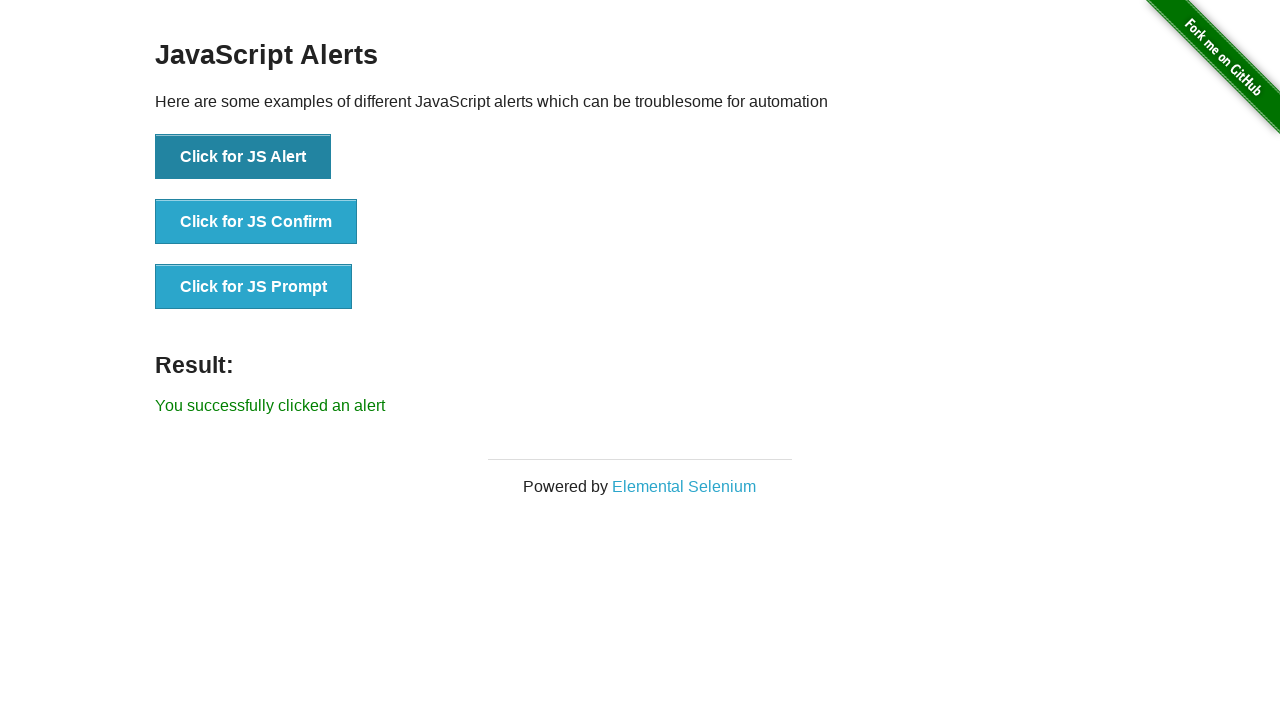

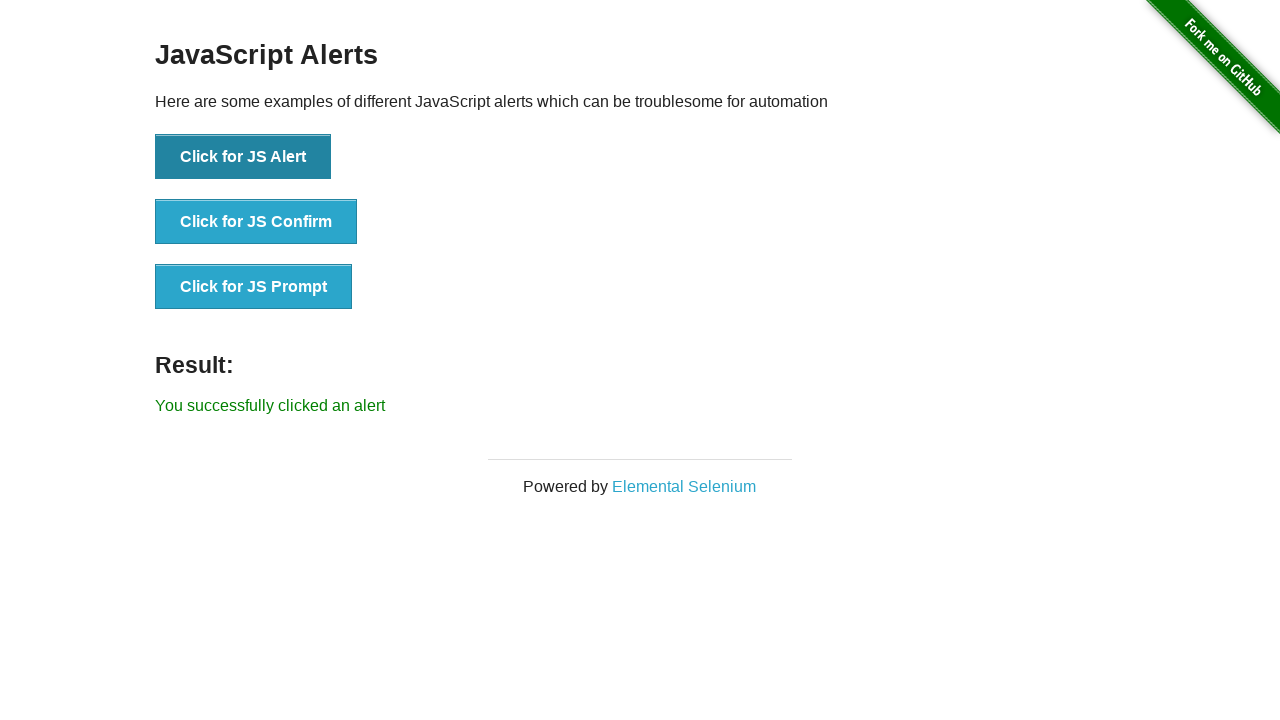